Navigates to a practice automation page and interacts with a table to count rows and columns, then searches for specific text content in the table rows

Starting URL: https://rahulshettyacademy.com/AutomationPractice/

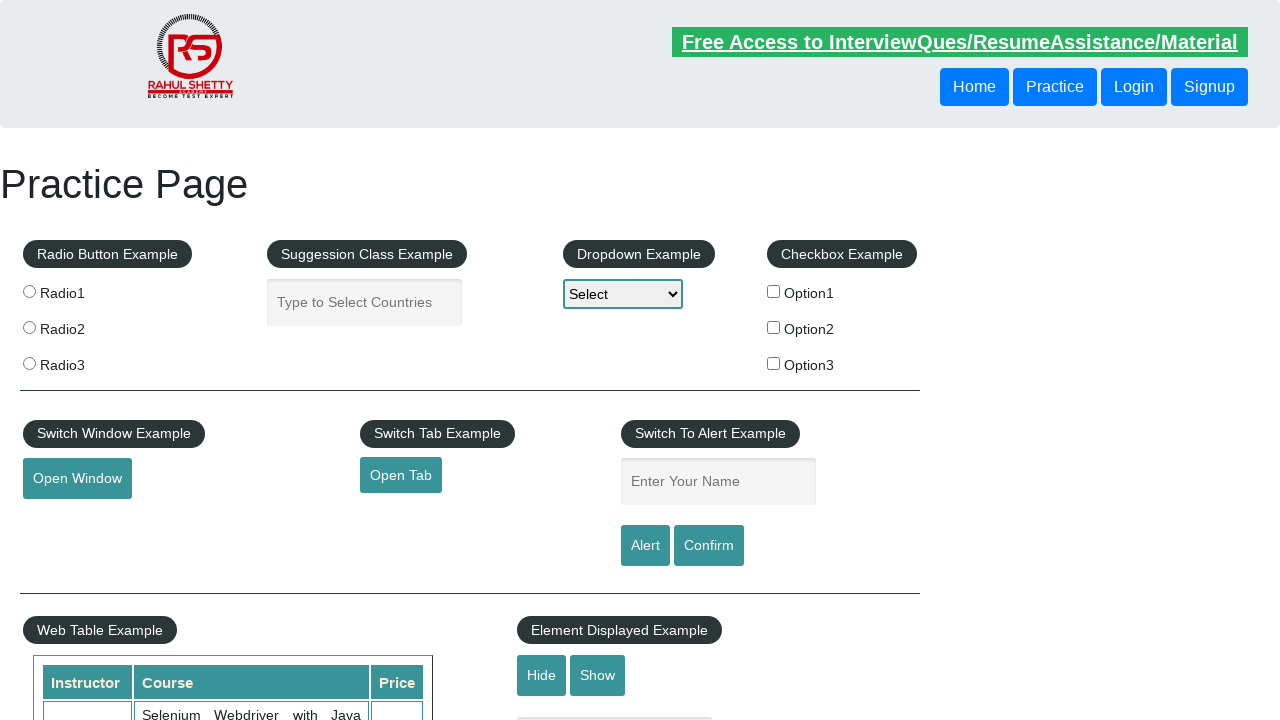

Waited for table to be visible
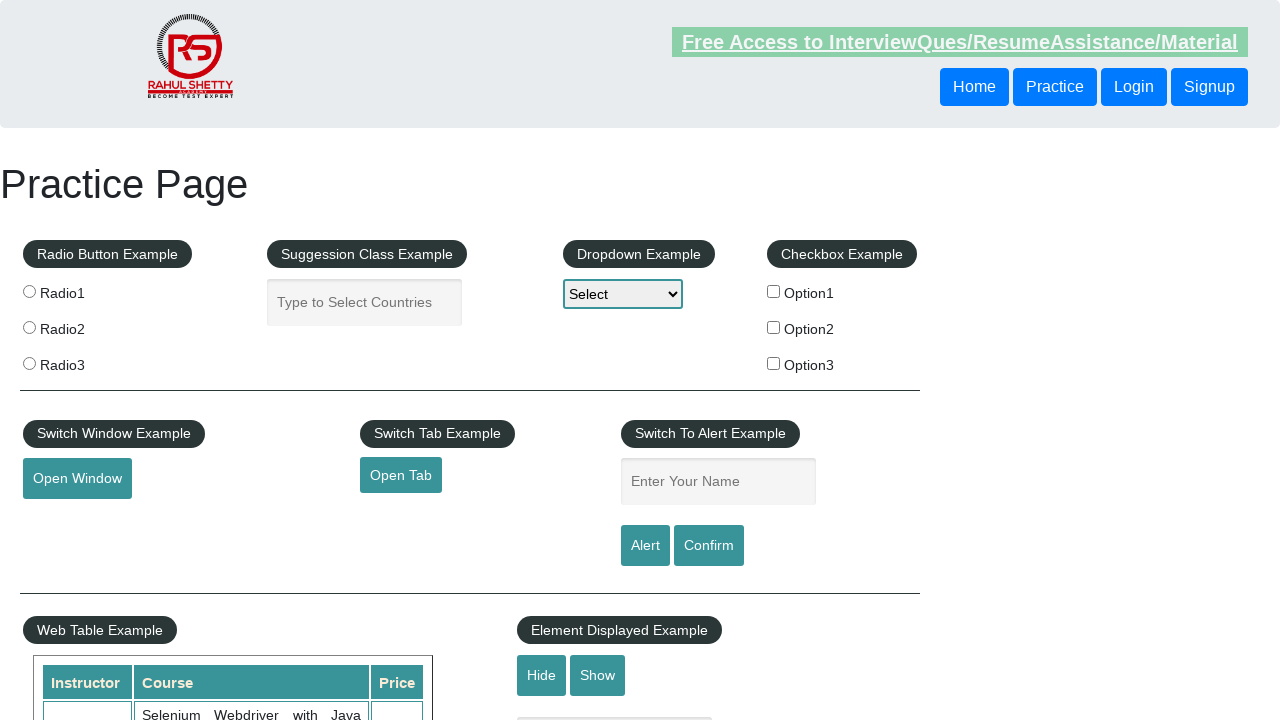

Retrieved all table rows
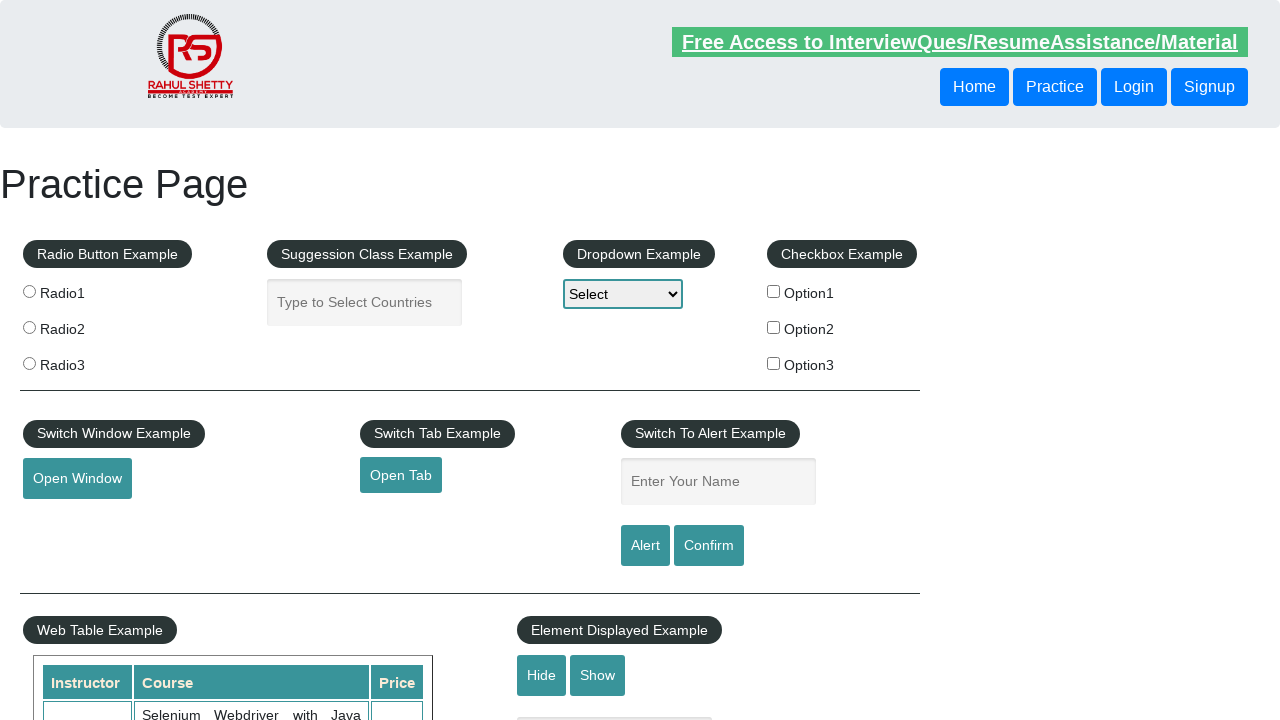

Retrieved all table headers
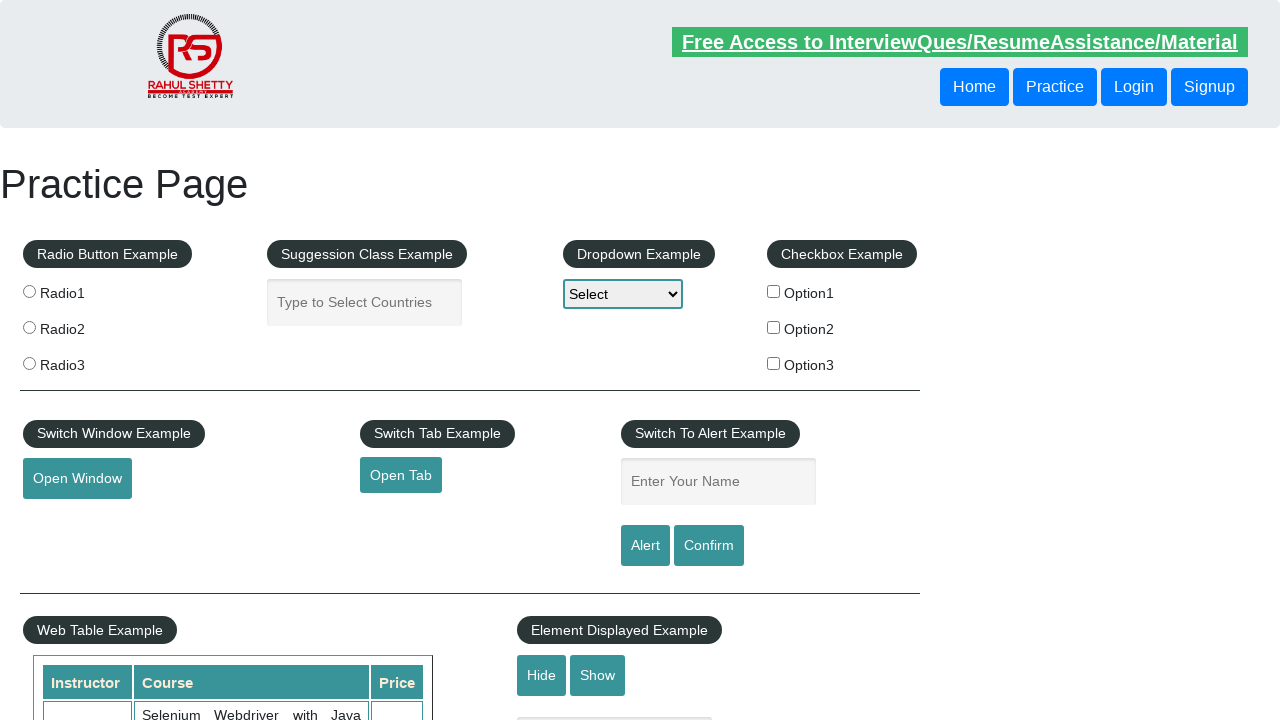

Counted table dimensions: 11 rows, 3 columns
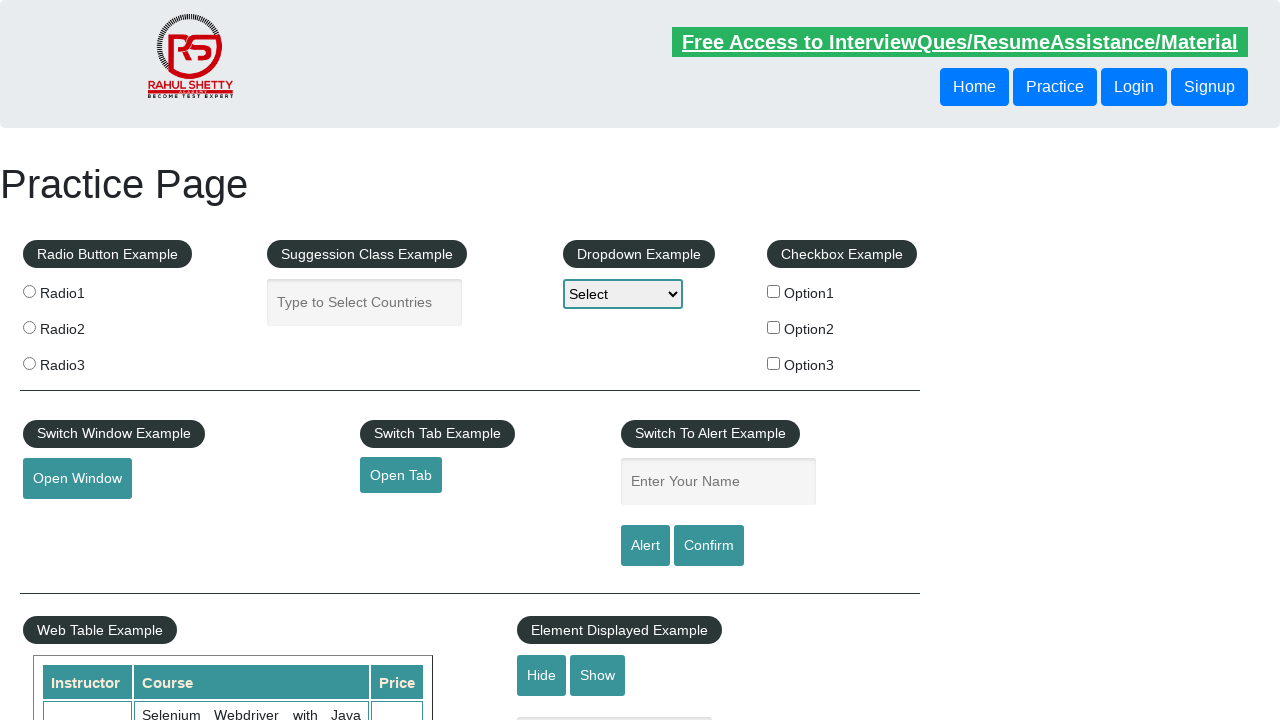

Found and printed row containing 'Learn SQL in Practical + Database Testing from Scratch'
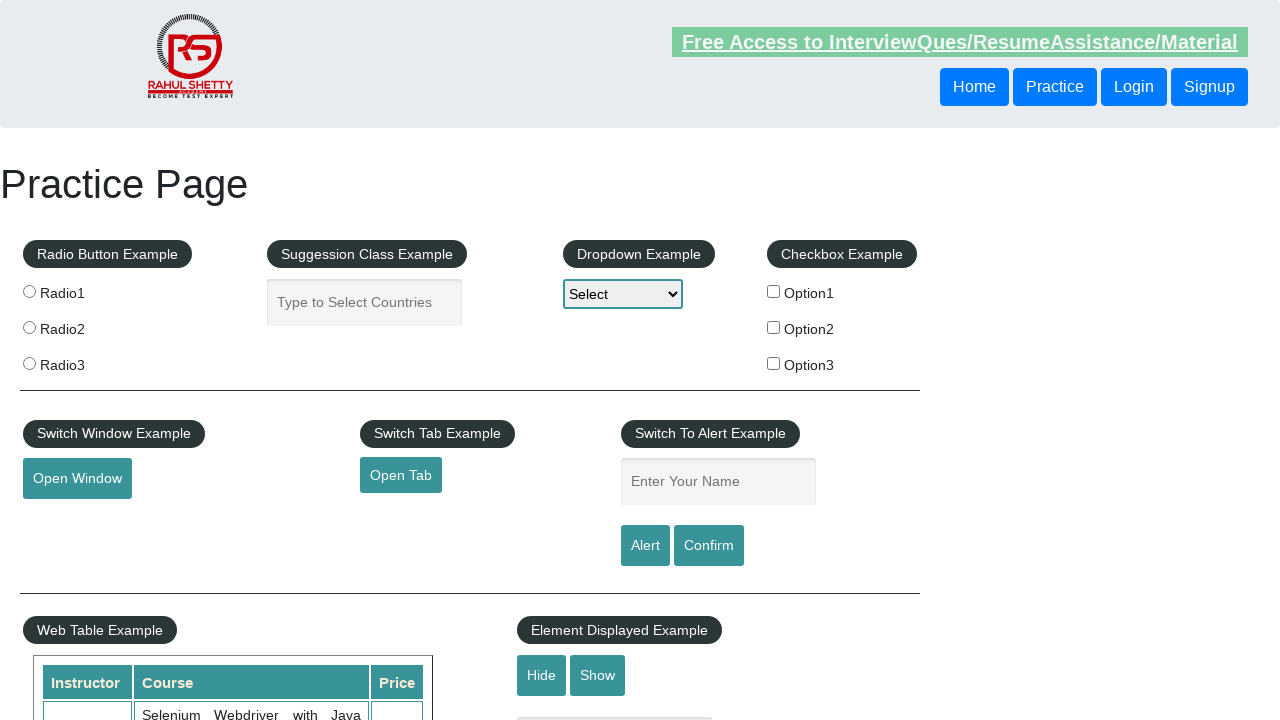

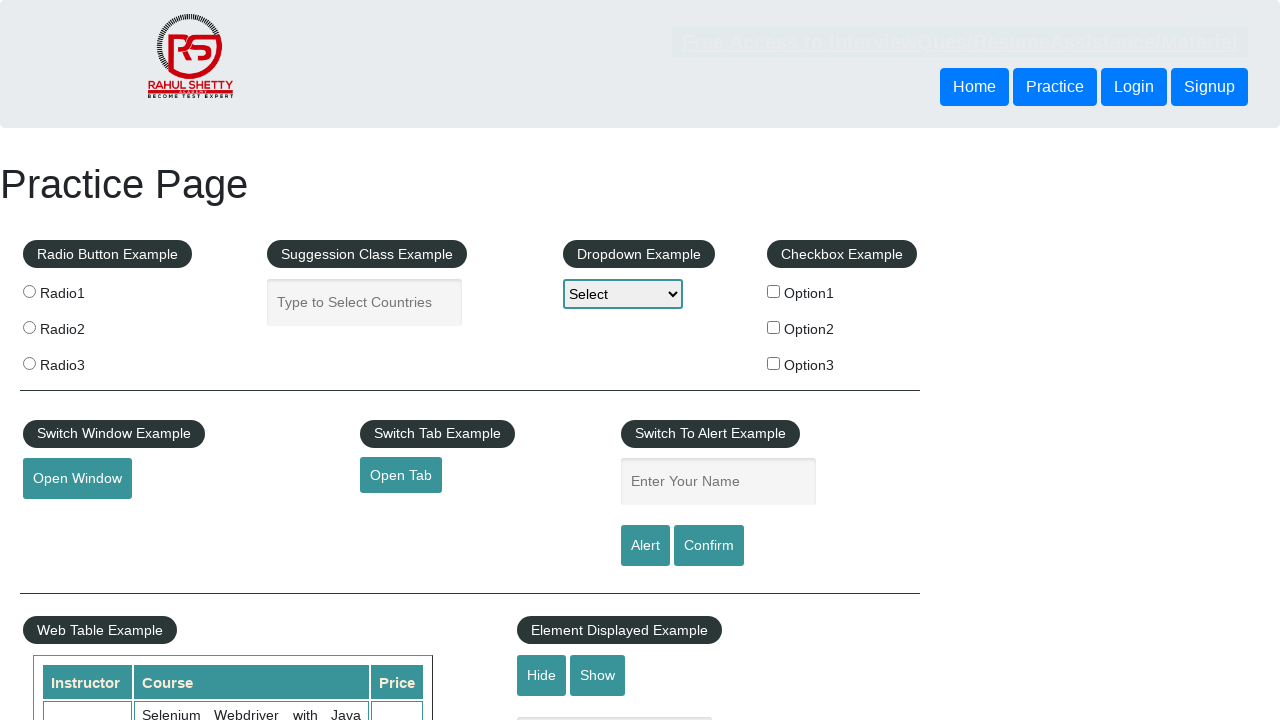